Tests the search bar functionality on an automation bookstore website by entering text in the search field and clicking the clear button

Starting URL: https://automationbookstore.dev/

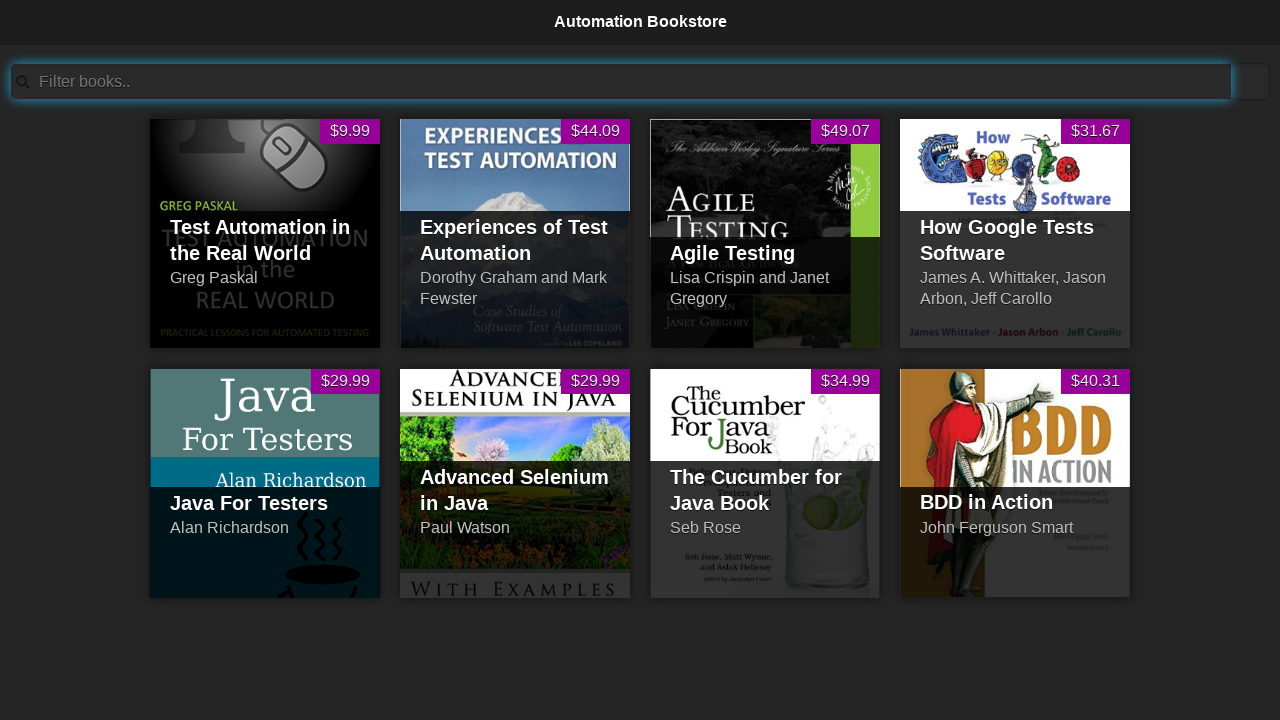

Entered 'Test' in search bar on #searchBar
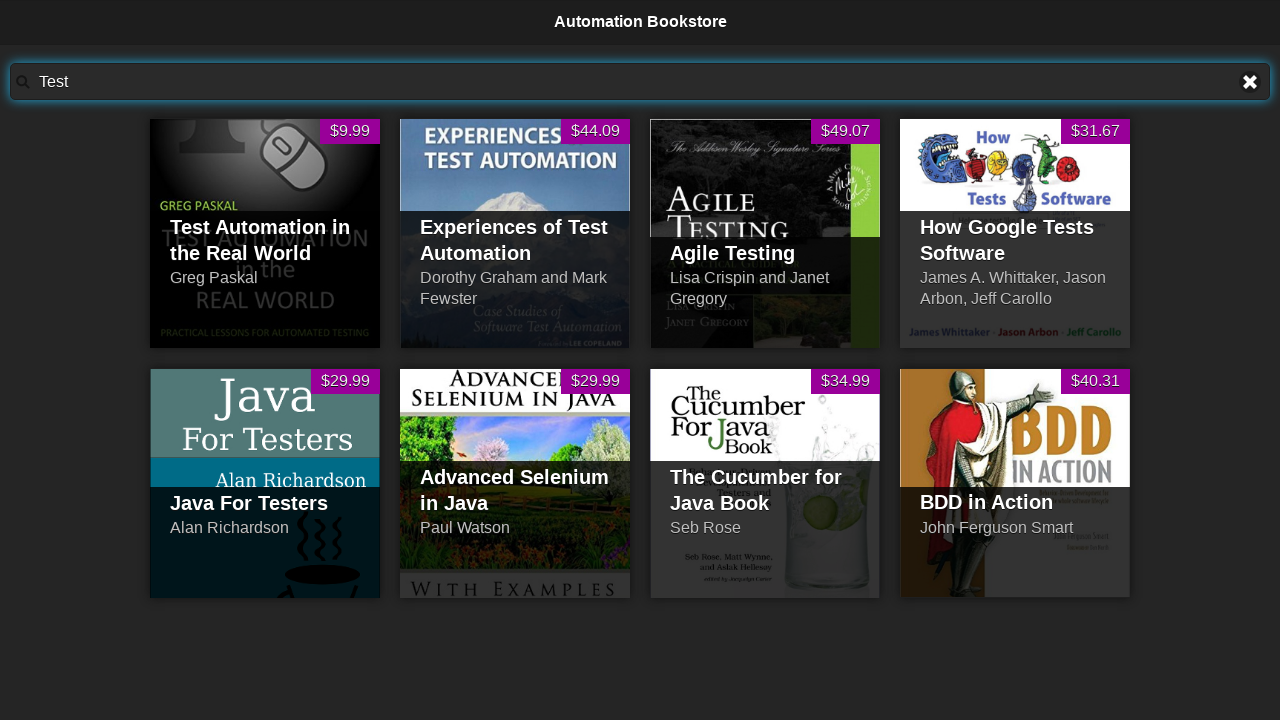

Clear icon appeared
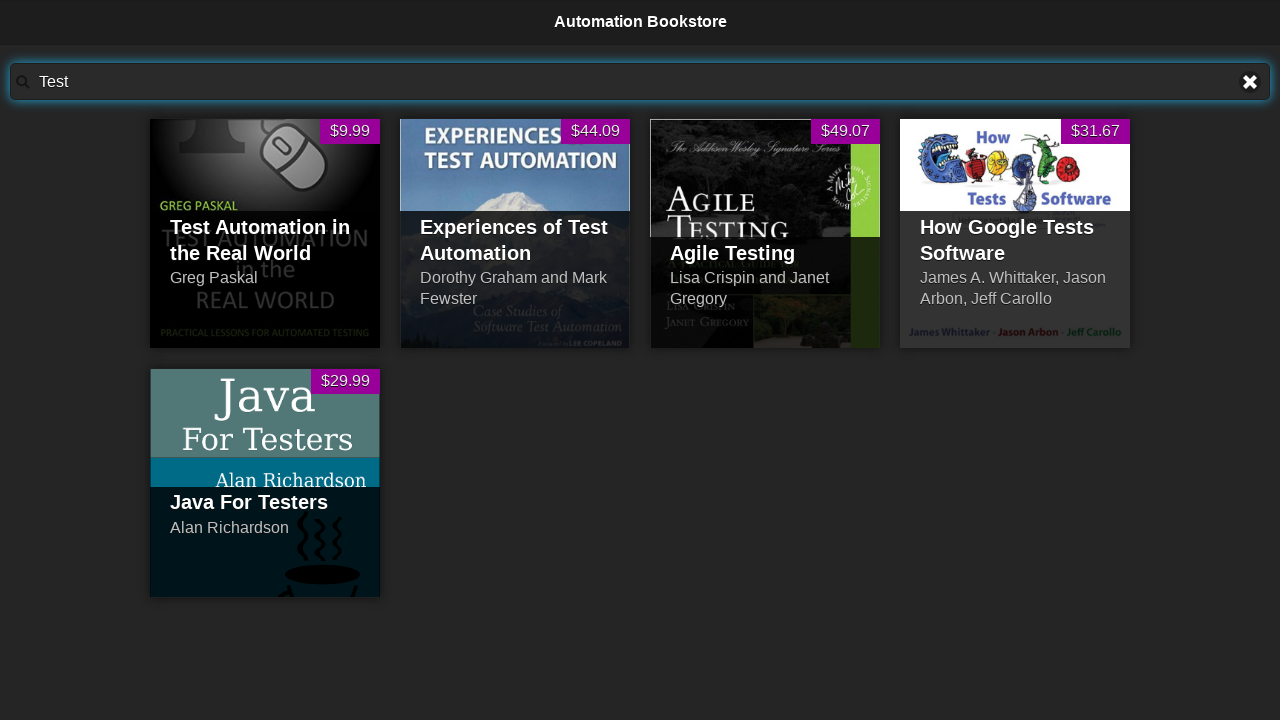

Clicked clear icon to clear search text at (1250, 82) on a[title='Clear text']
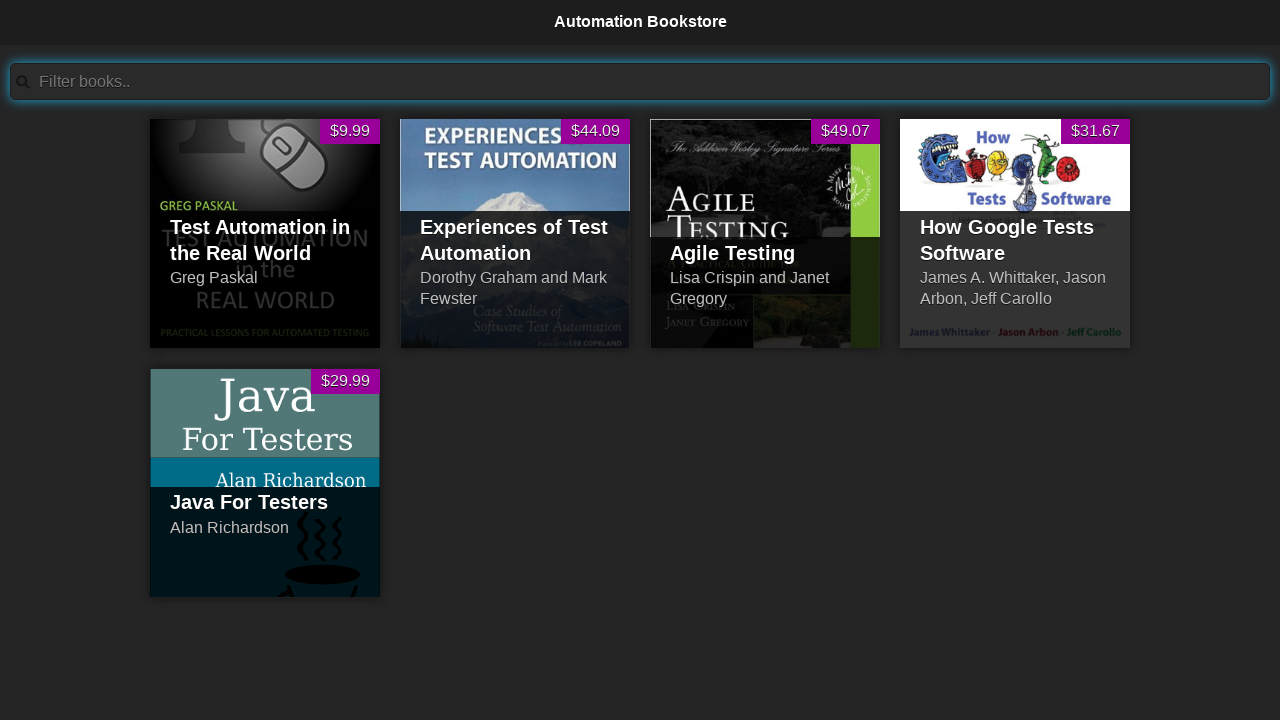

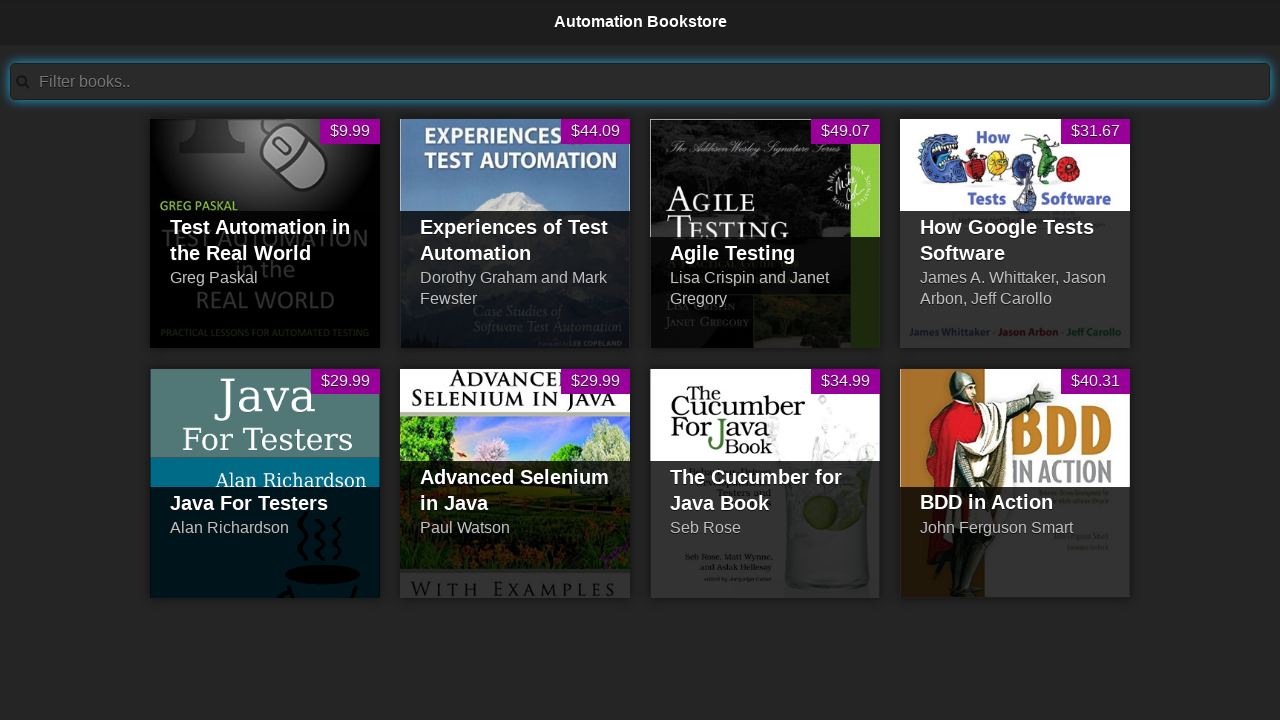